Tests the jQuery UI resizable widget by switching to an iframe and performing a drag-and-drop action to resize an element

Starting URL: https://jqueryui.com/resizable

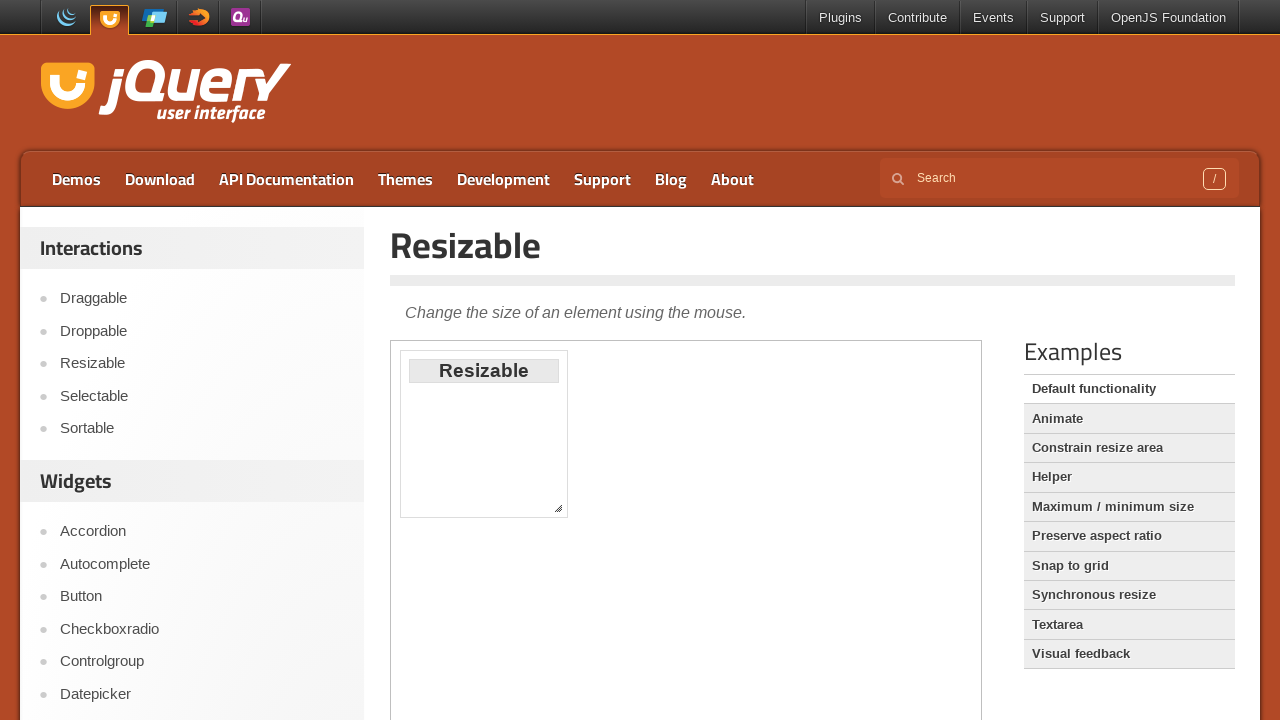

Located the iframe containing the jQuery UI resizable demo
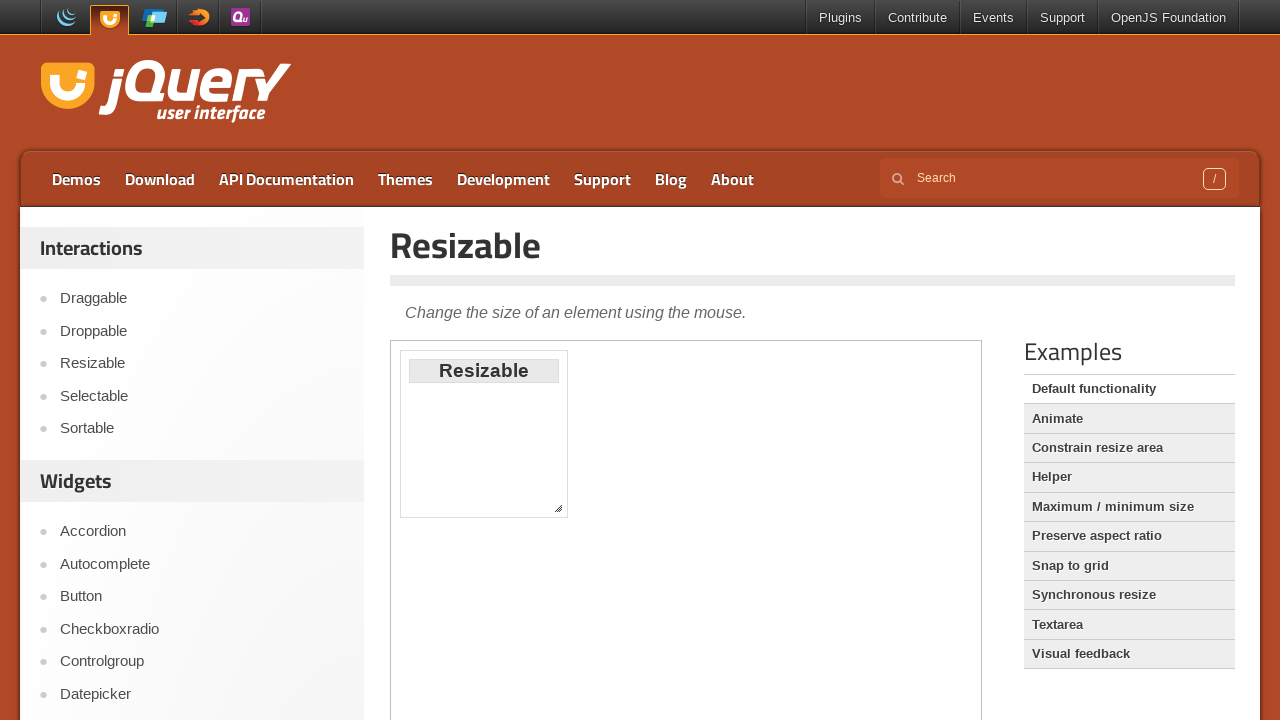

Located the resize handle in the bottom-right corner
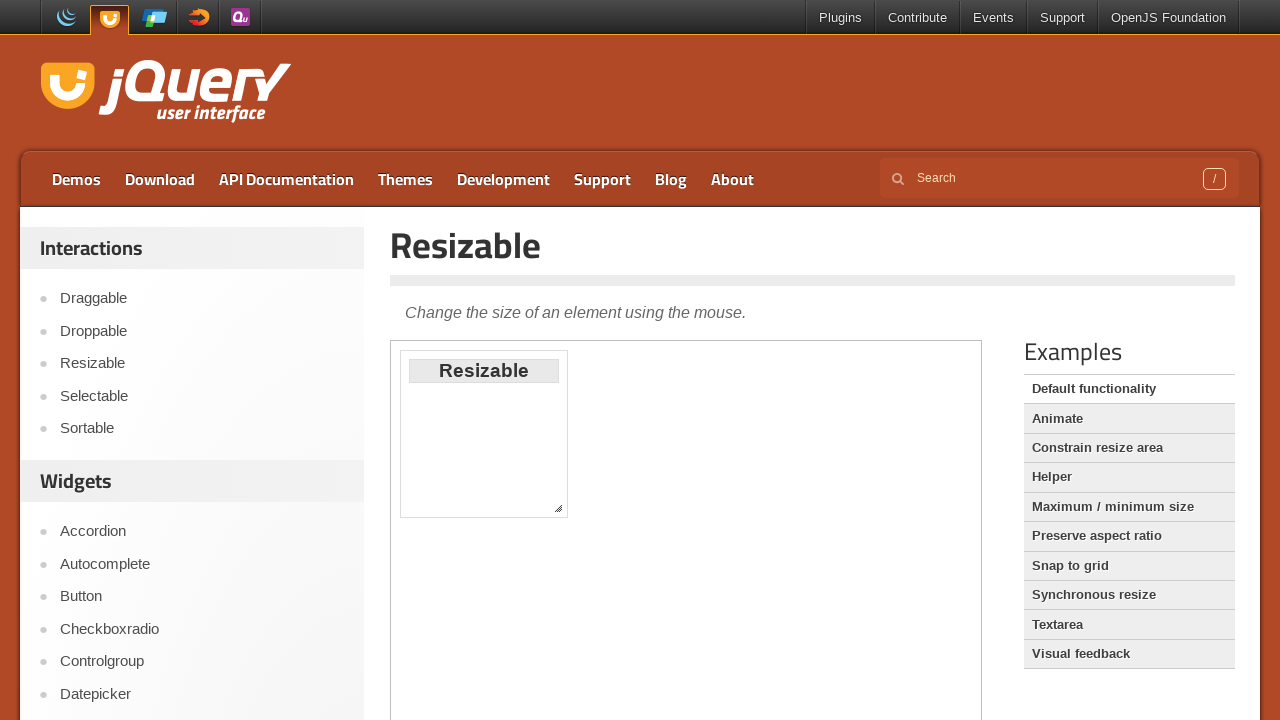

Retrieved the bounding box coordinates of the resize handle
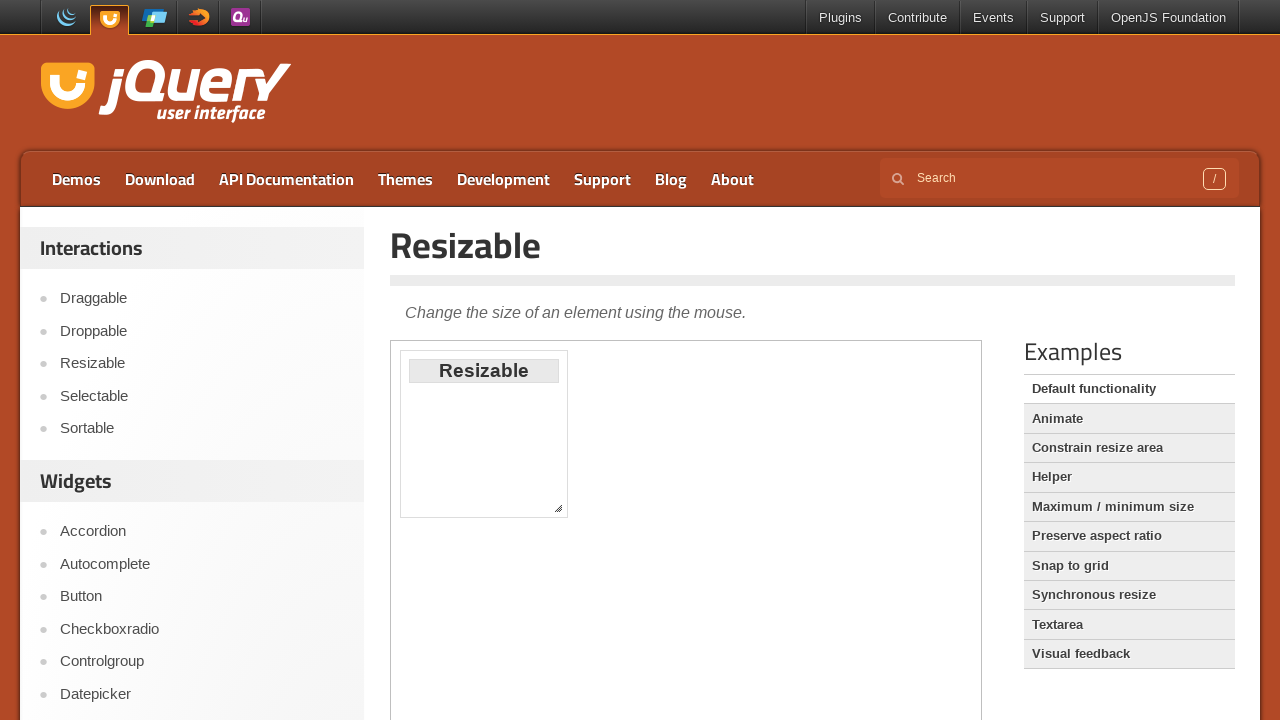

Moved mouse to the center of the resize handle at (558, 508)
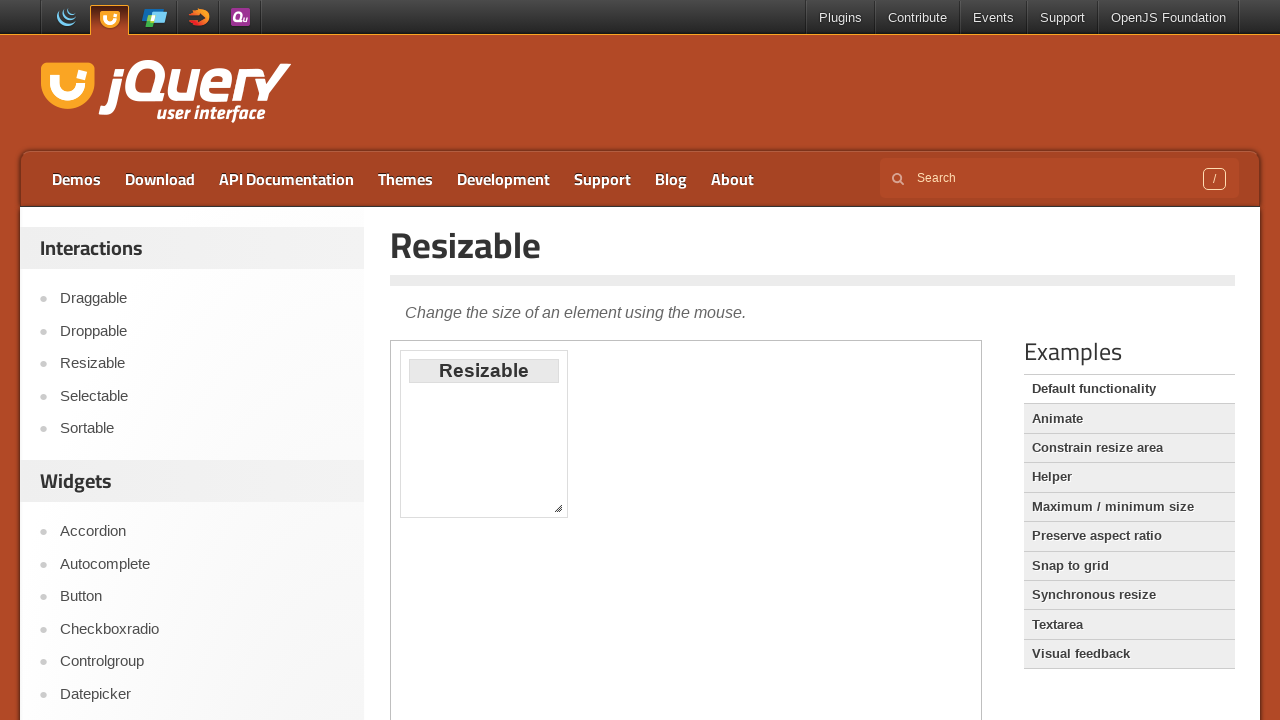

Pressed down the mouse button to start dragging at (558, 508)
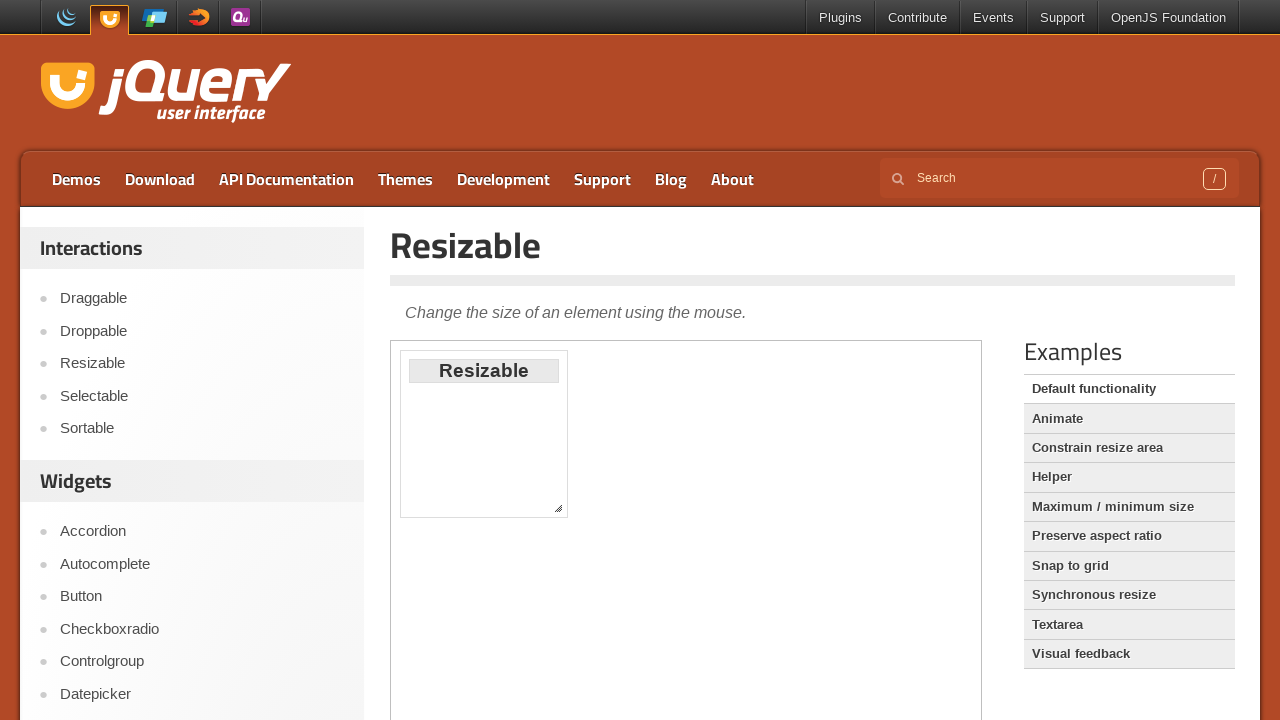

Dragged the resize handle 100 pixels right and 20 pixels down at (658, 528)
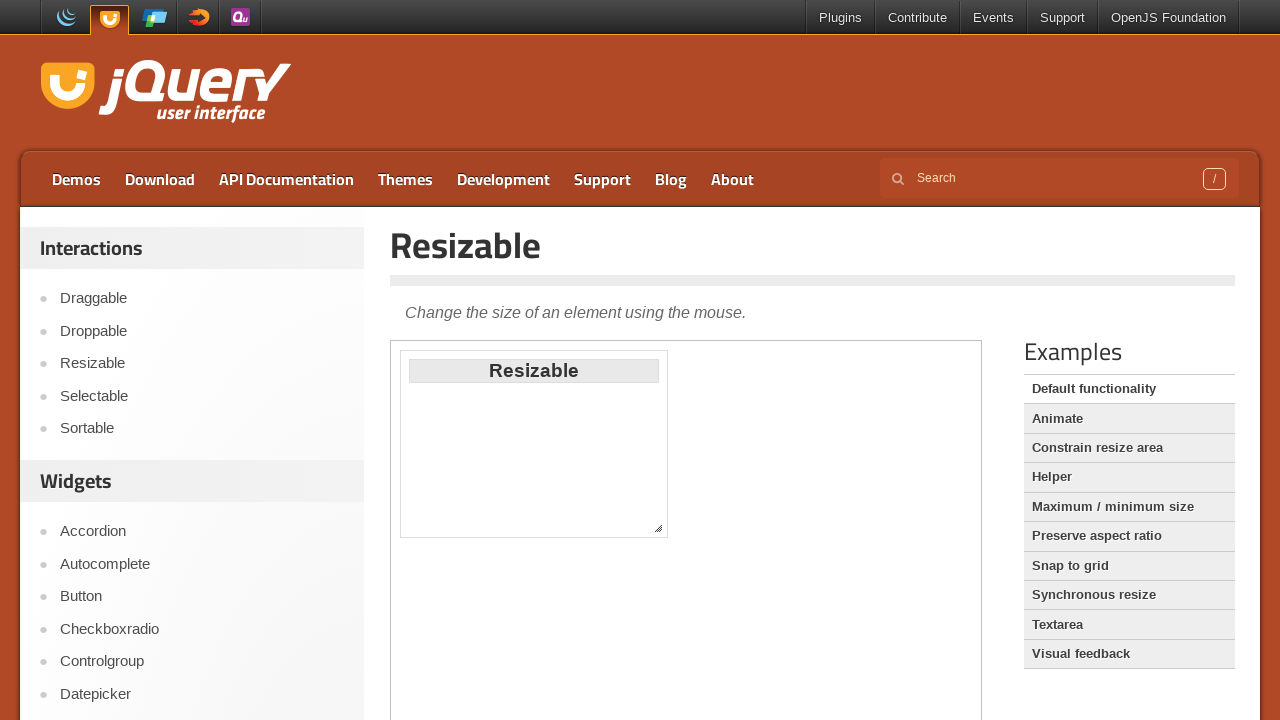

Released the mouse button to complete the resize operation at (658, 528)
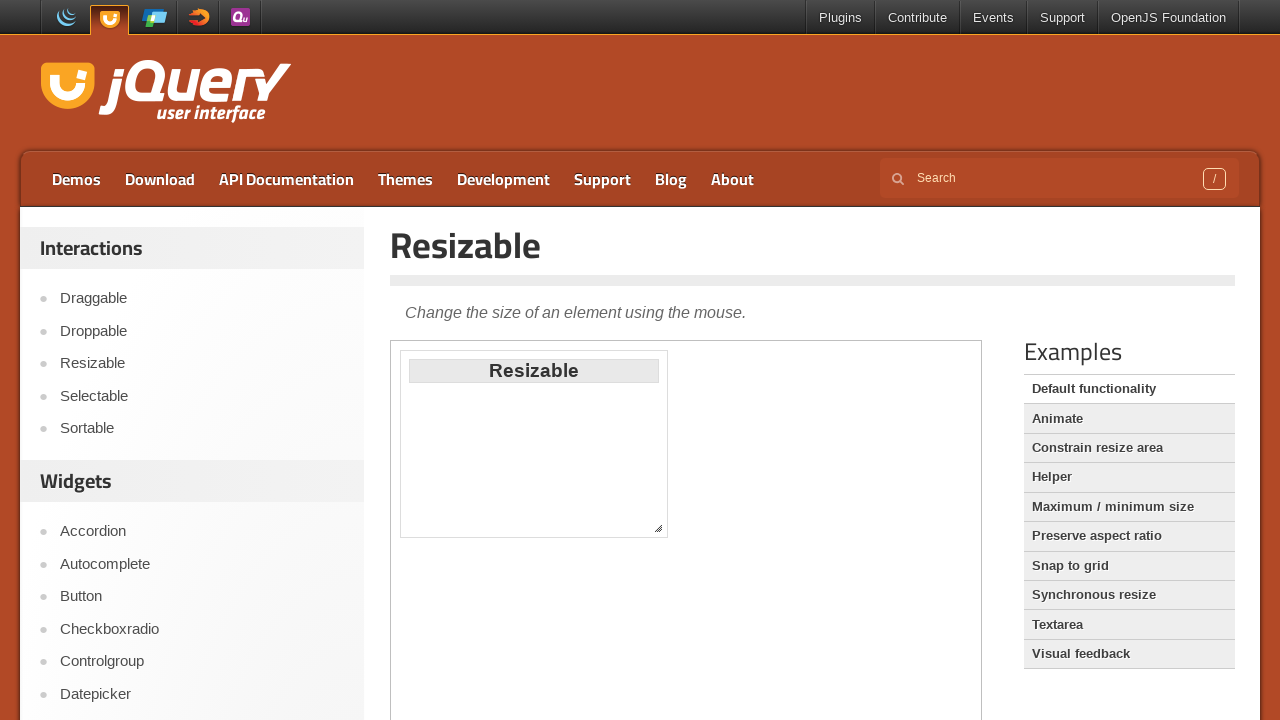

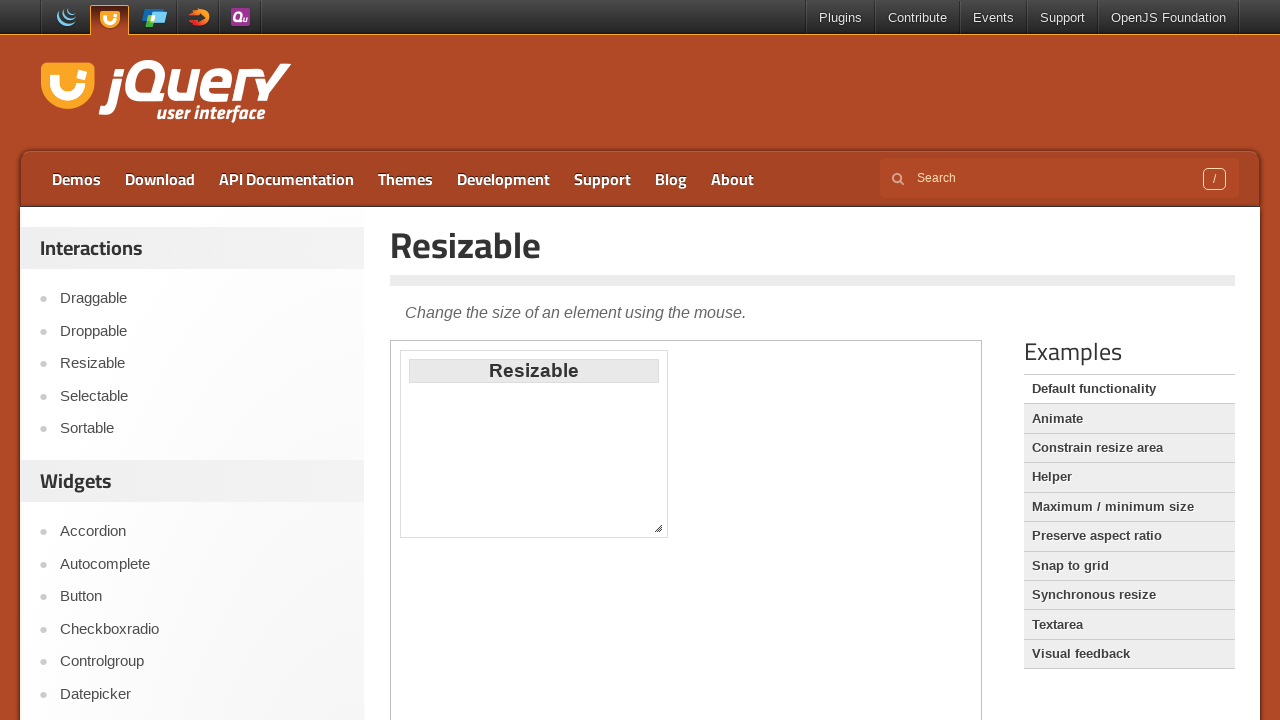